Tests hover functionality by hovering over an avatar image and verifying that the caption/additional user information becomes visible

Starting URL: http://the-internet.herokuapp.com/hovers

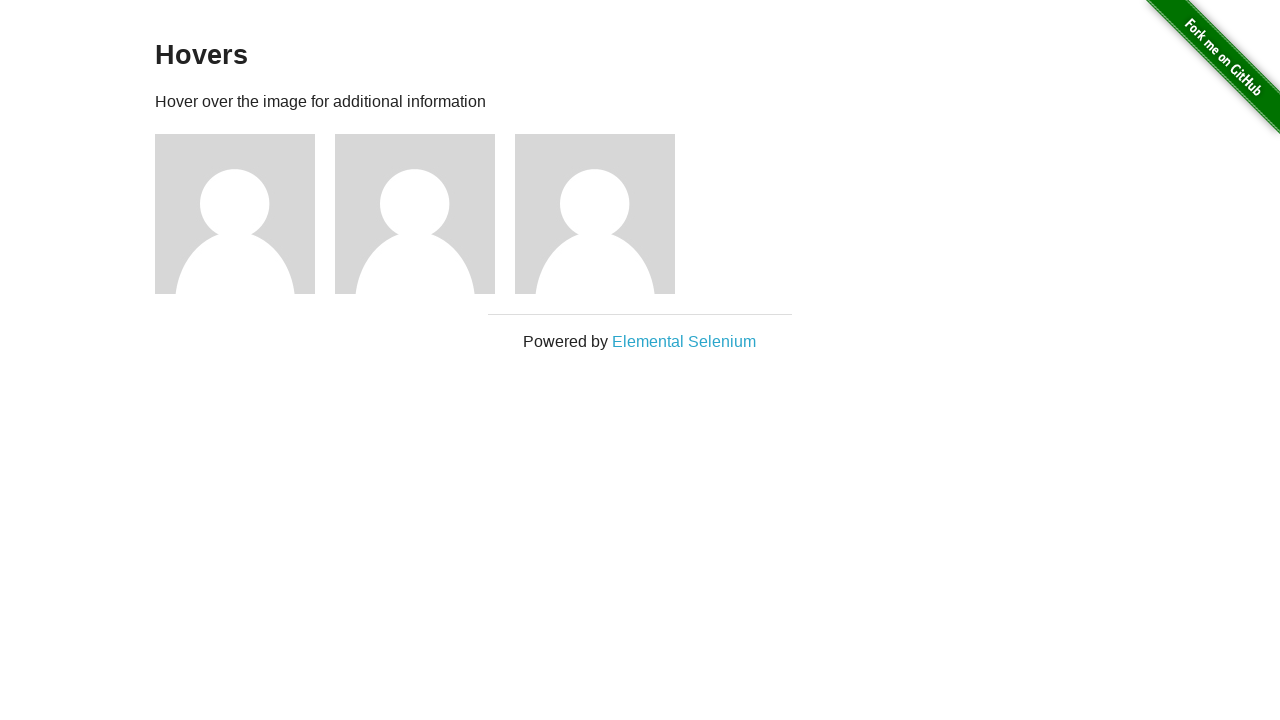

Located the first avatar figure element
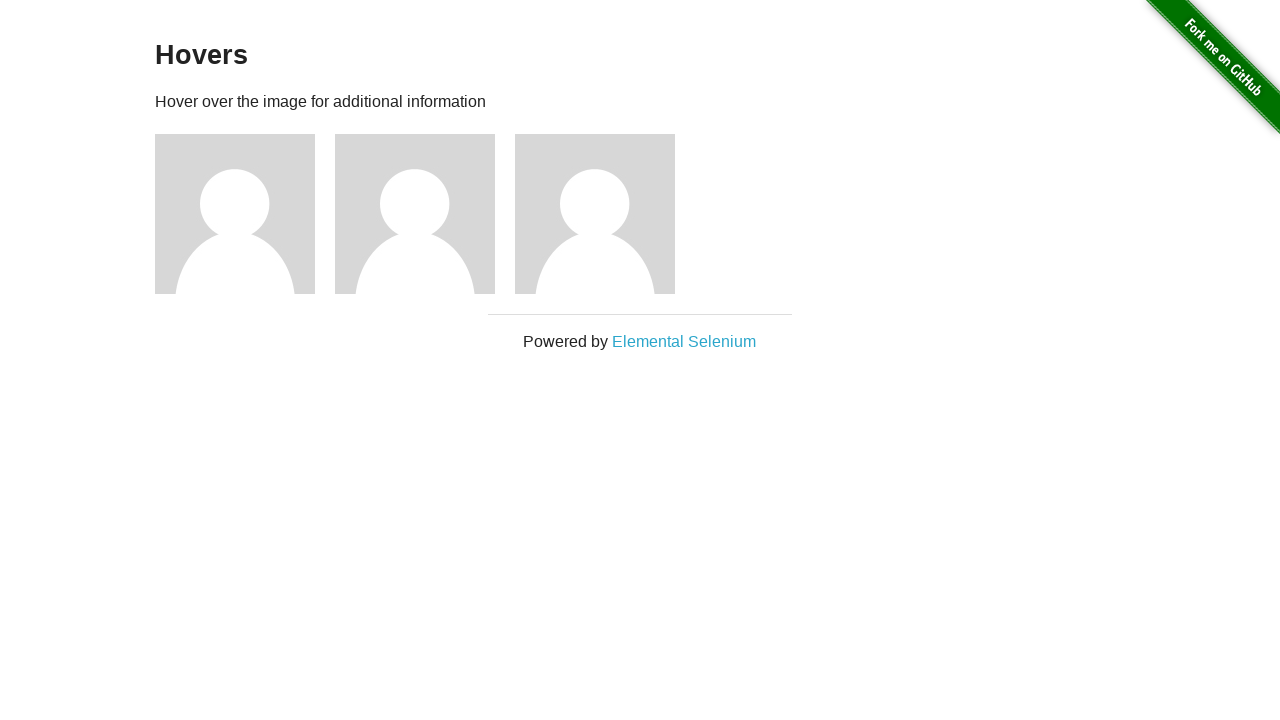

Hovered over the avatar image at (245, 214) on .figure >> nth=0
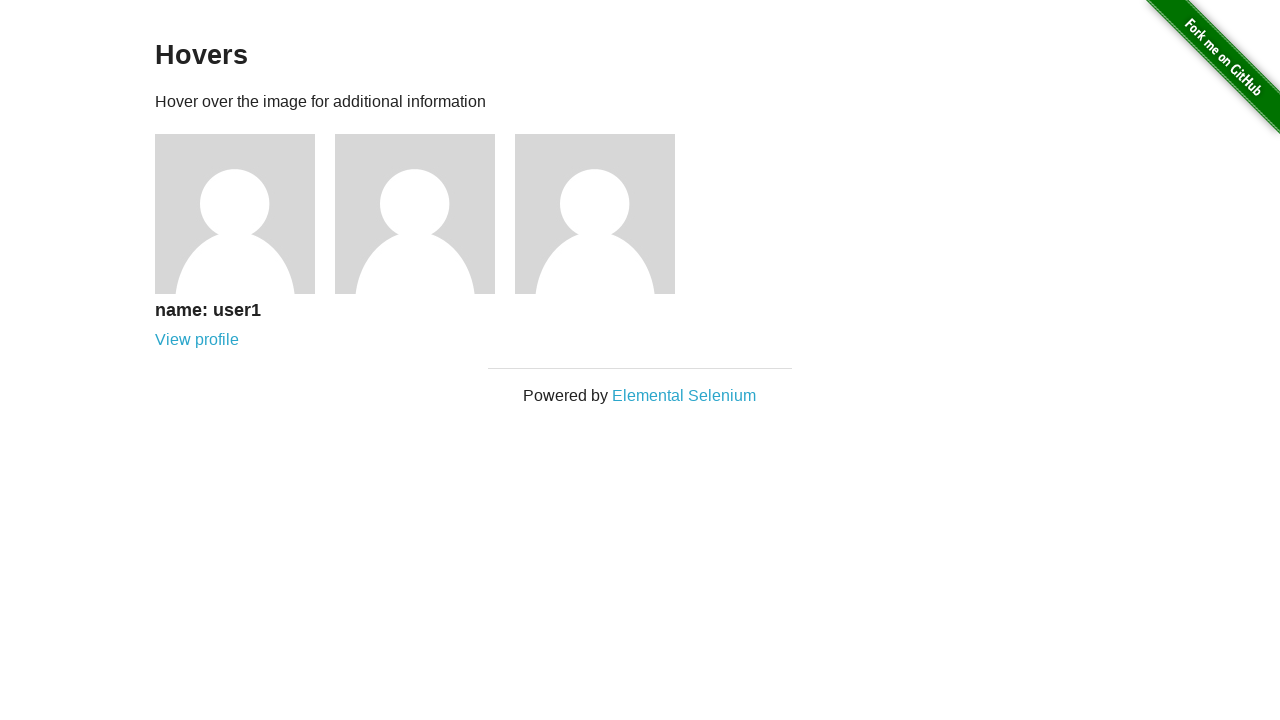

Waited for figcaption element to appear
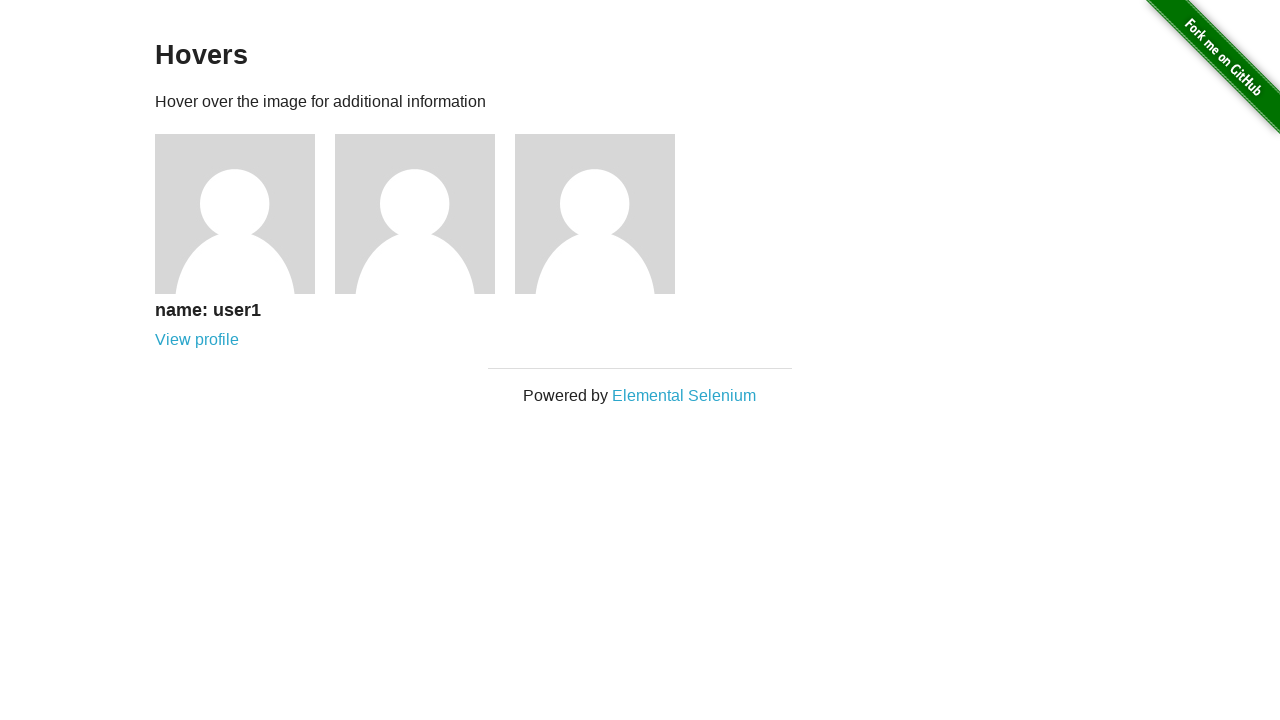

Located the first figcaption element
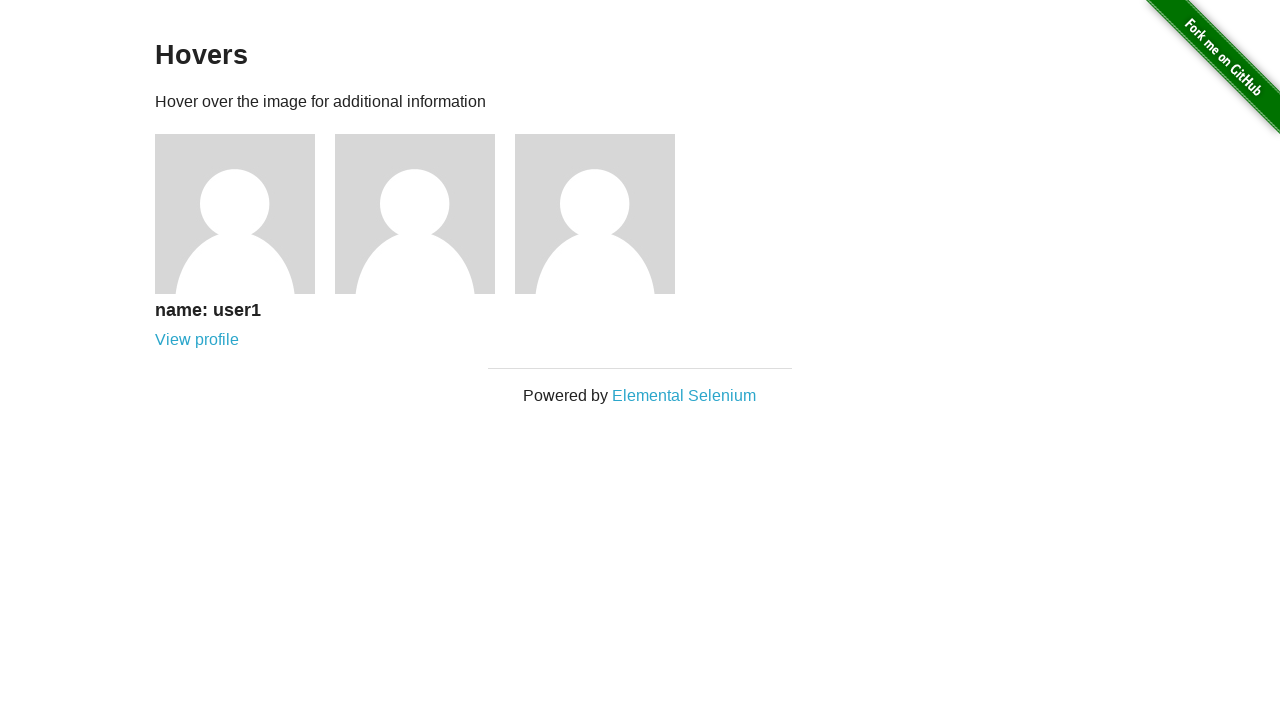

Verified that caption/additional user information is visible after hovering
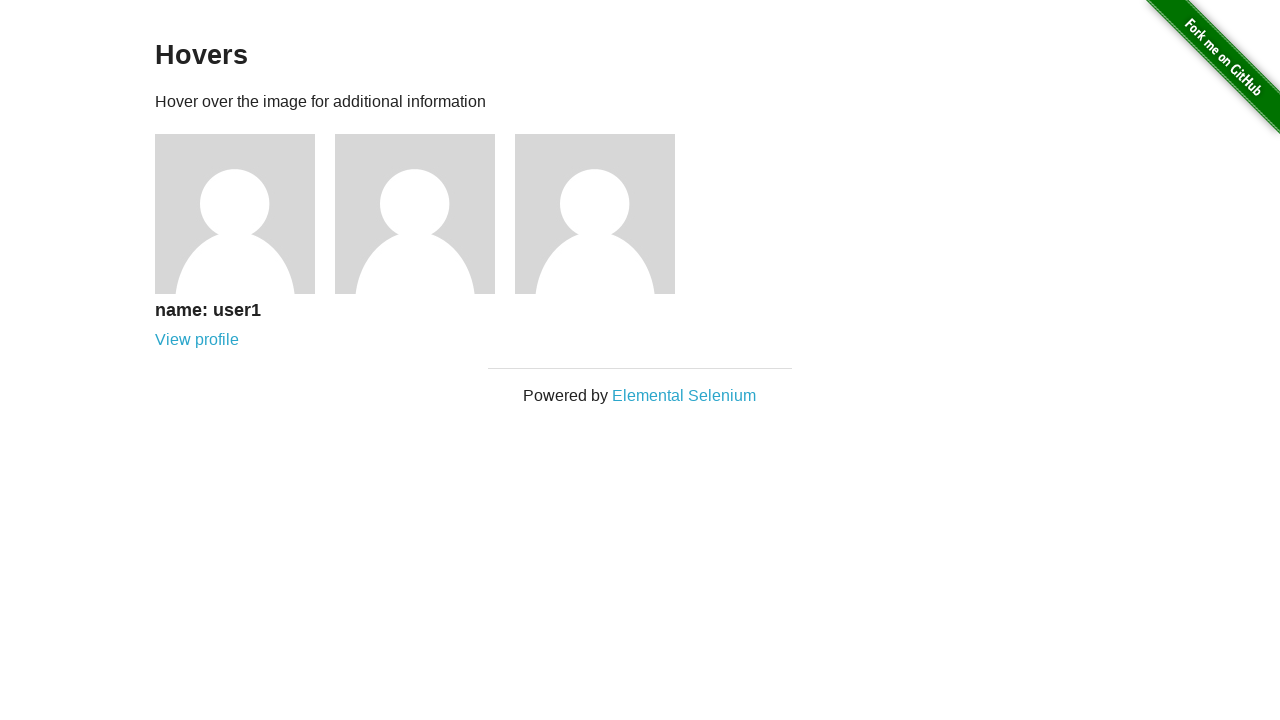

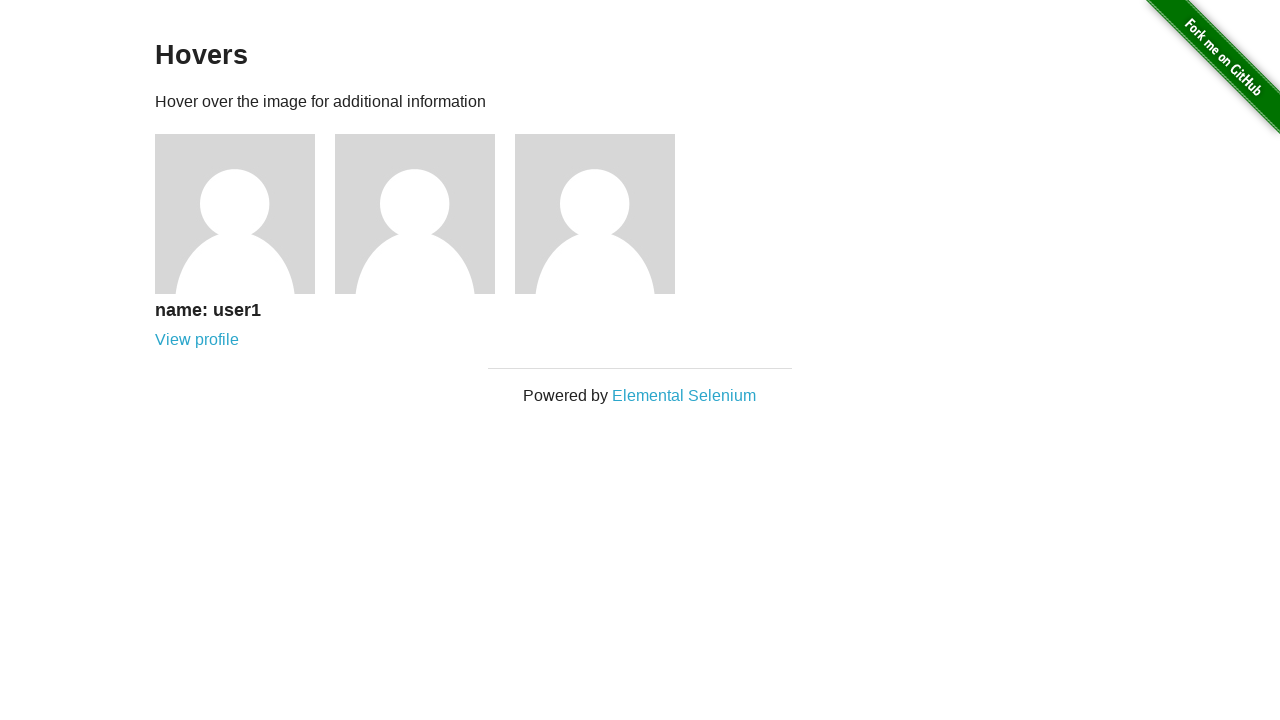